Tests custom dropdown functionality on Semantic UI website by clicking a multi-select dropdown and entering search text

Starting URL: https://semantic-ui.com/modules/dropdown.html

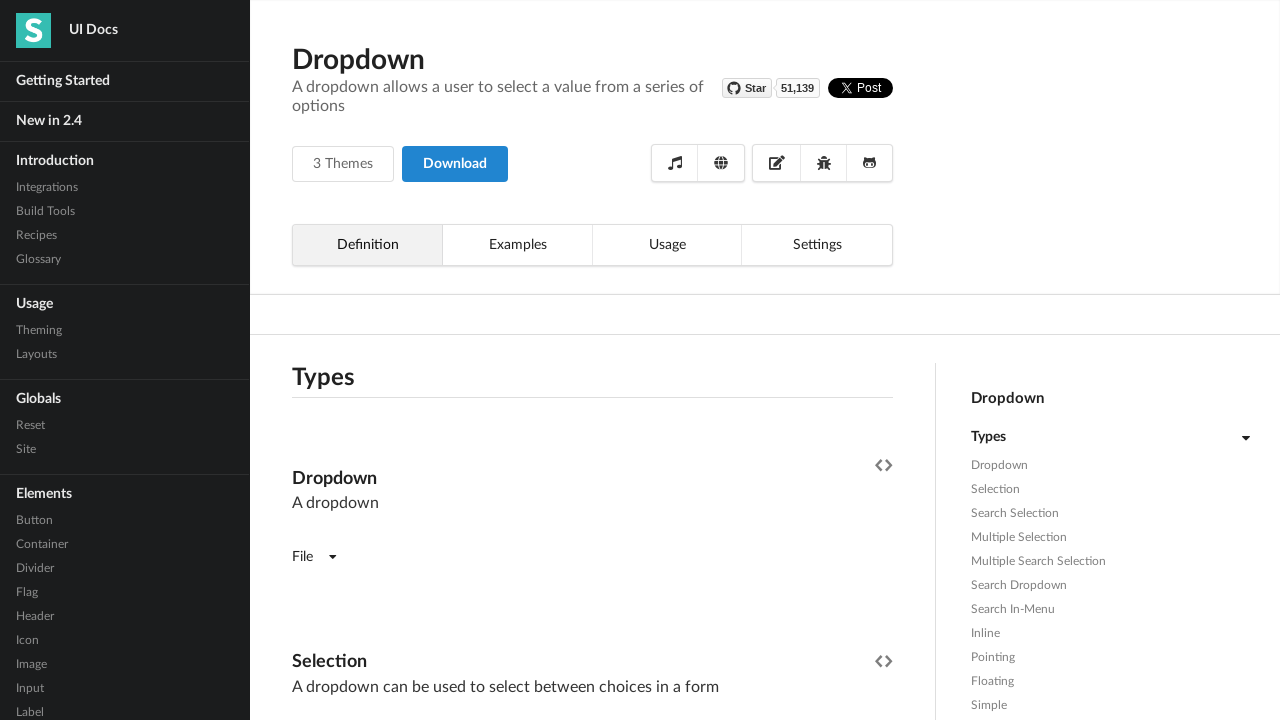

Navigated to Semantic UI dropdown module page
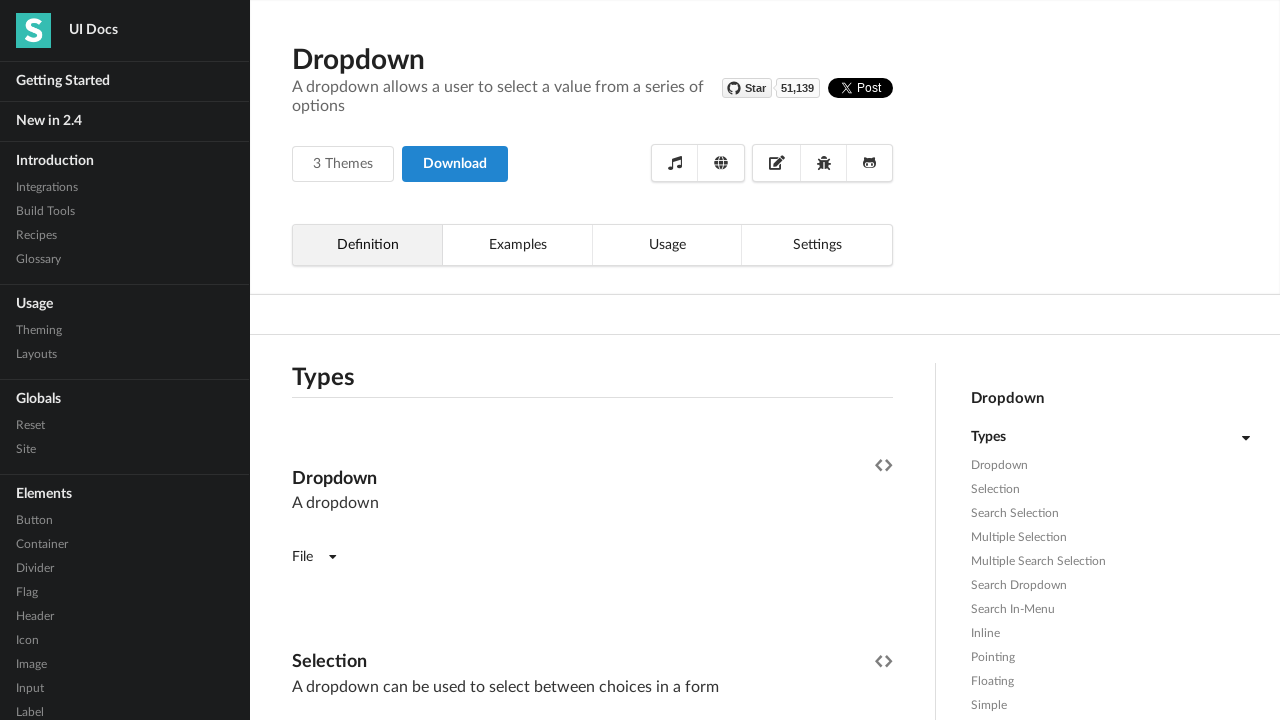

Clicked on multi-select dropdown to open it at (592, 361) on div.ui.fluid.search.dropdown.selection.multiple
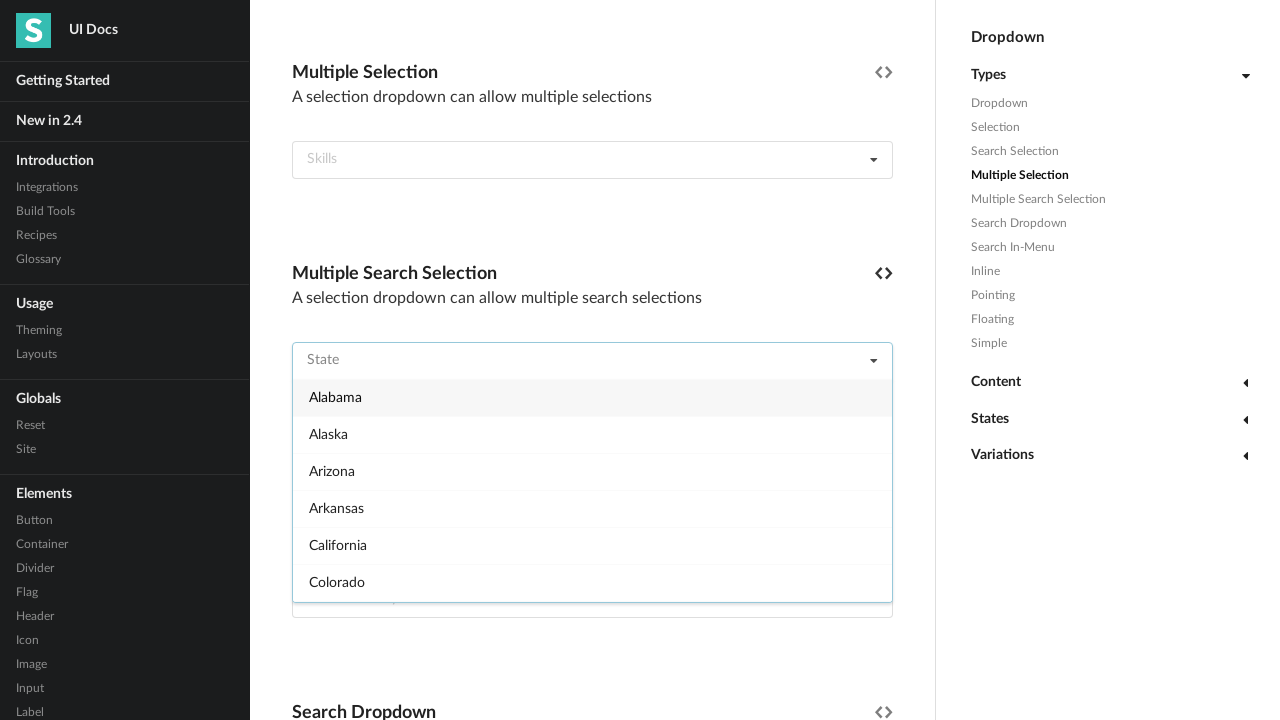

Dropdown opened and became active/visible
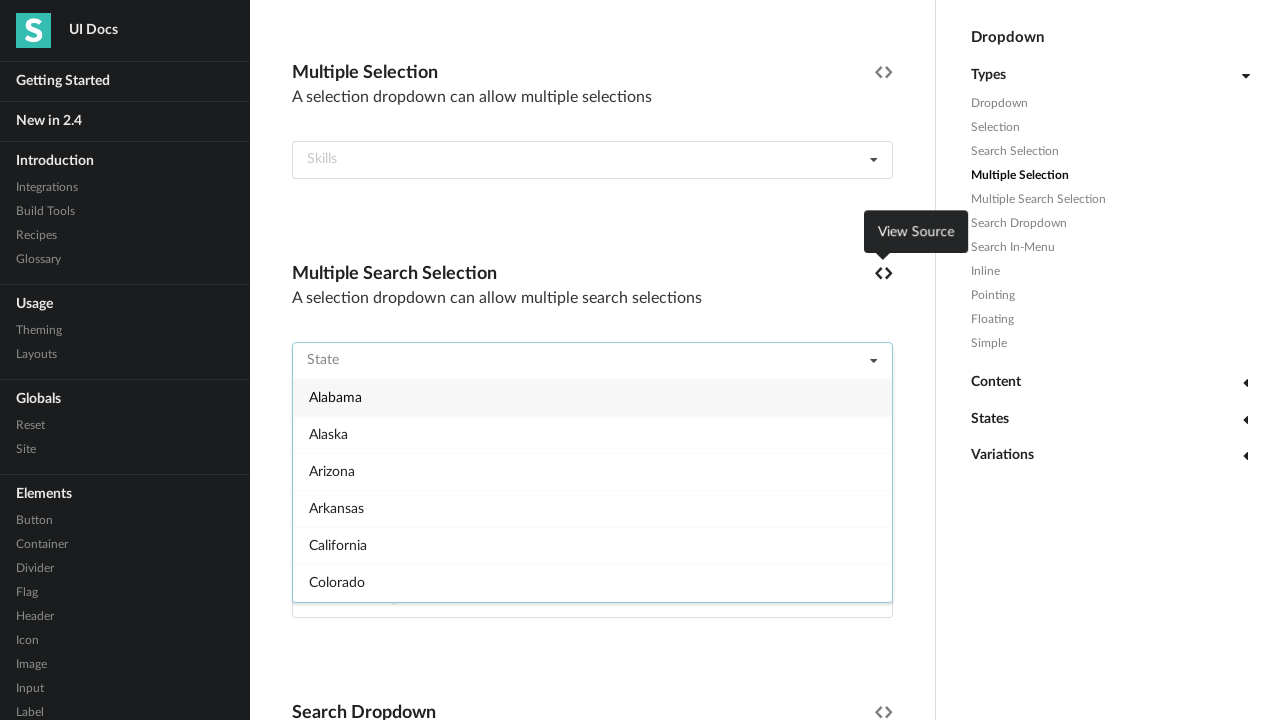

Entered 'Texas' search text in dropdown input field on div.ui.fluid.search.dropdown.selection.multiple.active.visible input.search
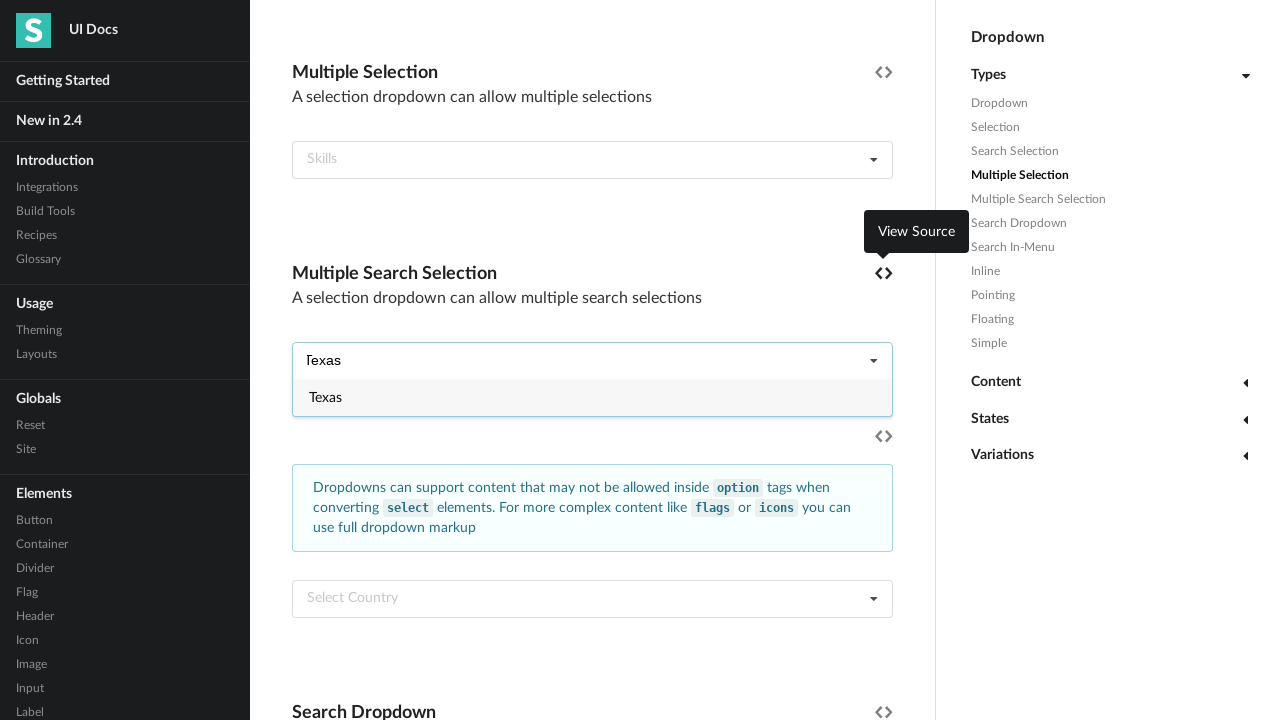

Waited for search results to populate in dropdown
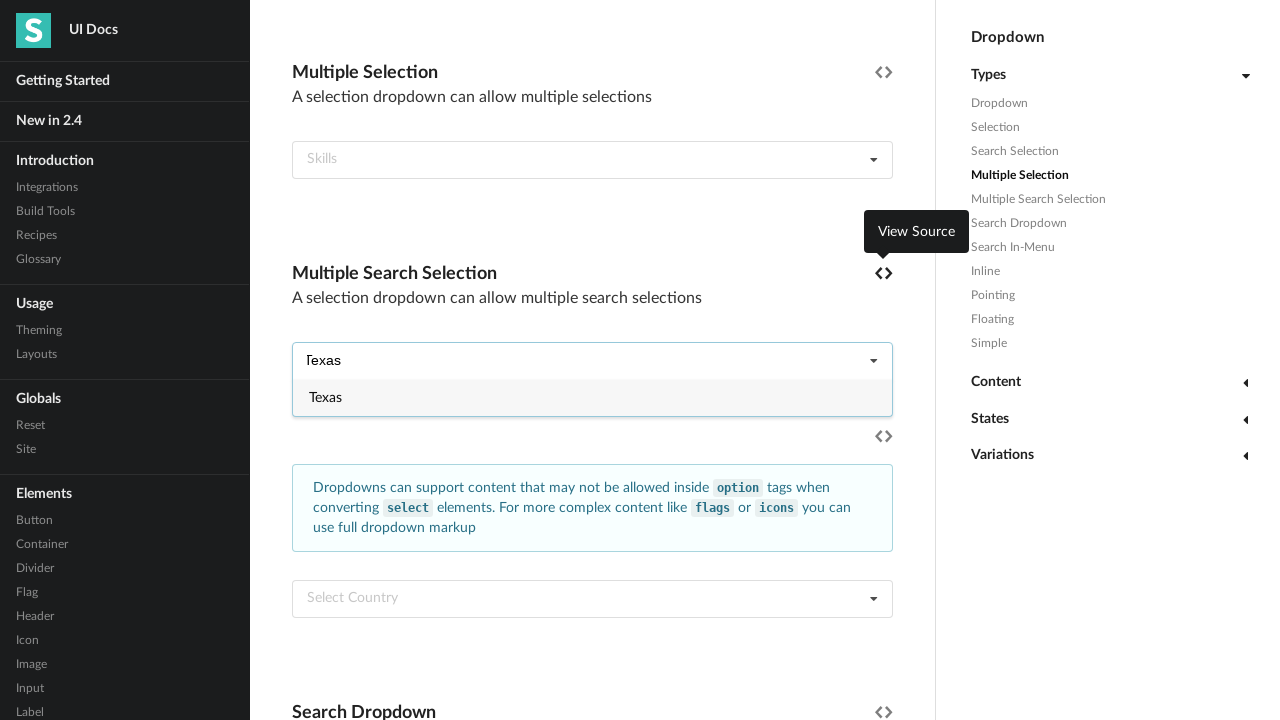

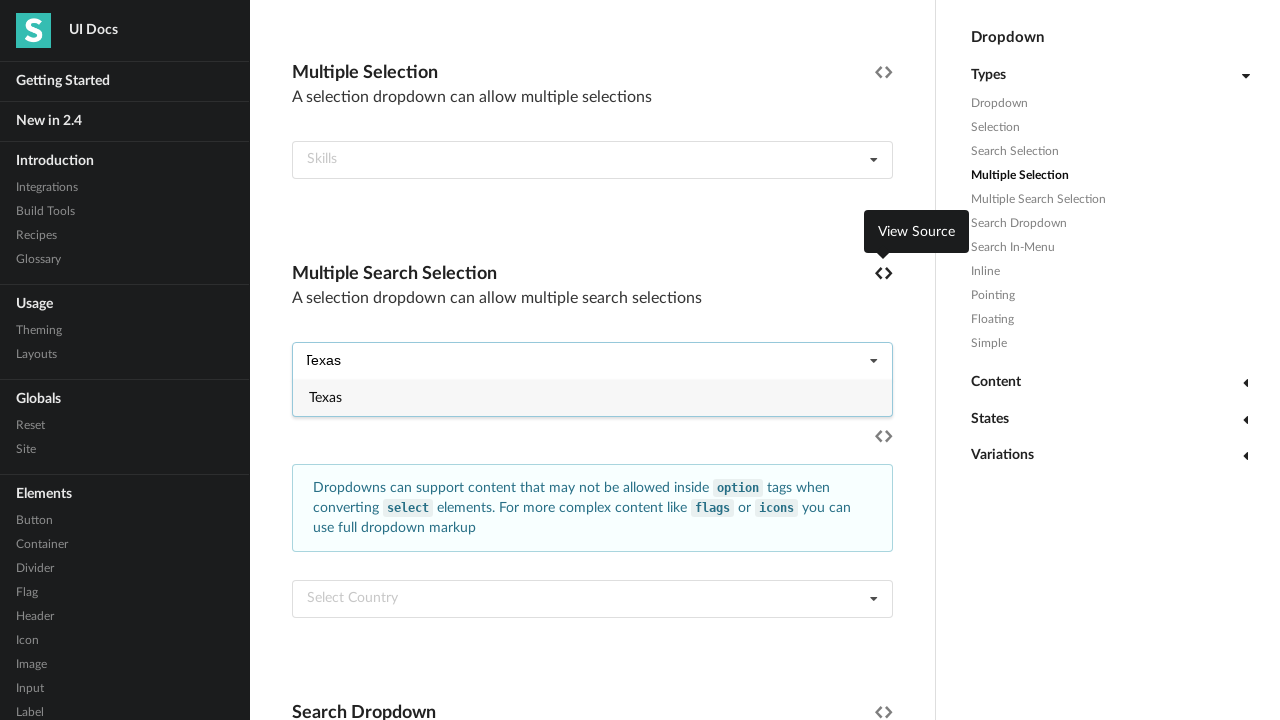